Tests checkbox and radio button functionality by clicking multiple form controls on a demo page to verify they can be selected

Starting URL: https://selenium08.blogspot.com/2019/07/check-box-and-radio-buttons.html

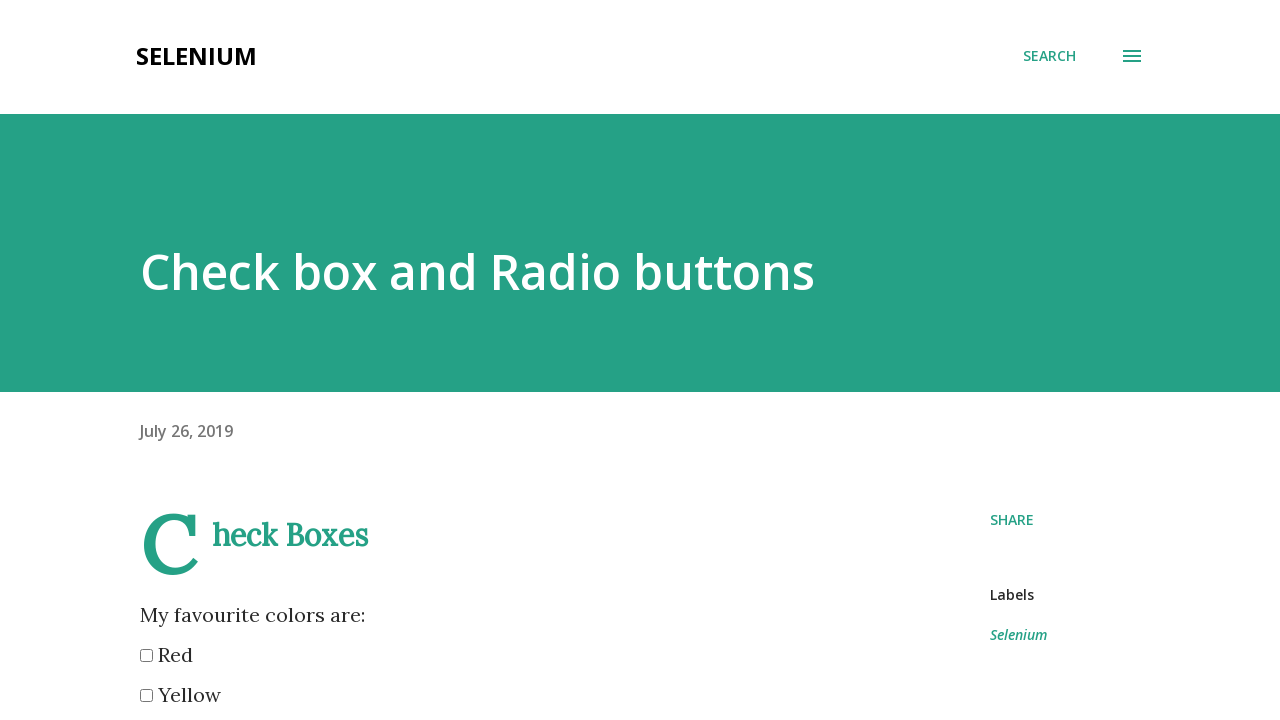

Set viewport to 1920x1080
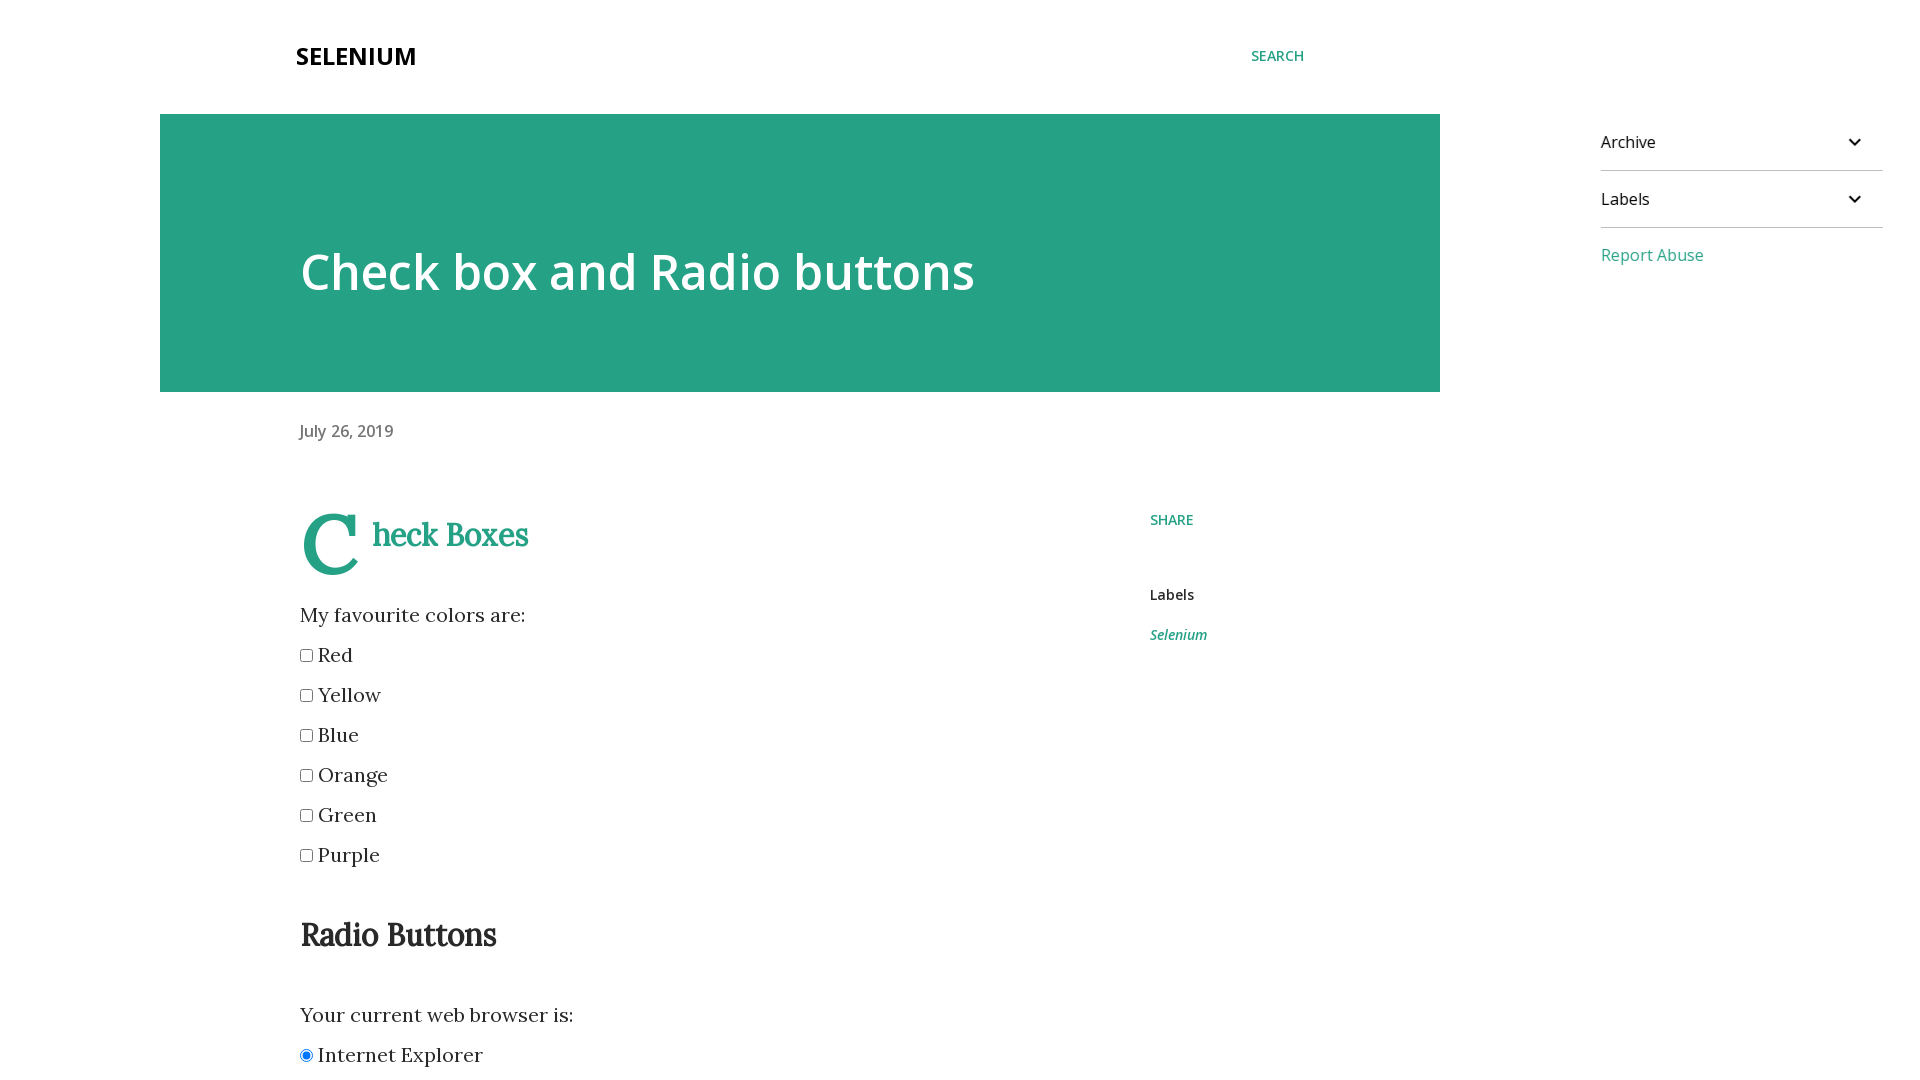

Clicked radio button with name 'color' at (306, 656) on input[name='color']
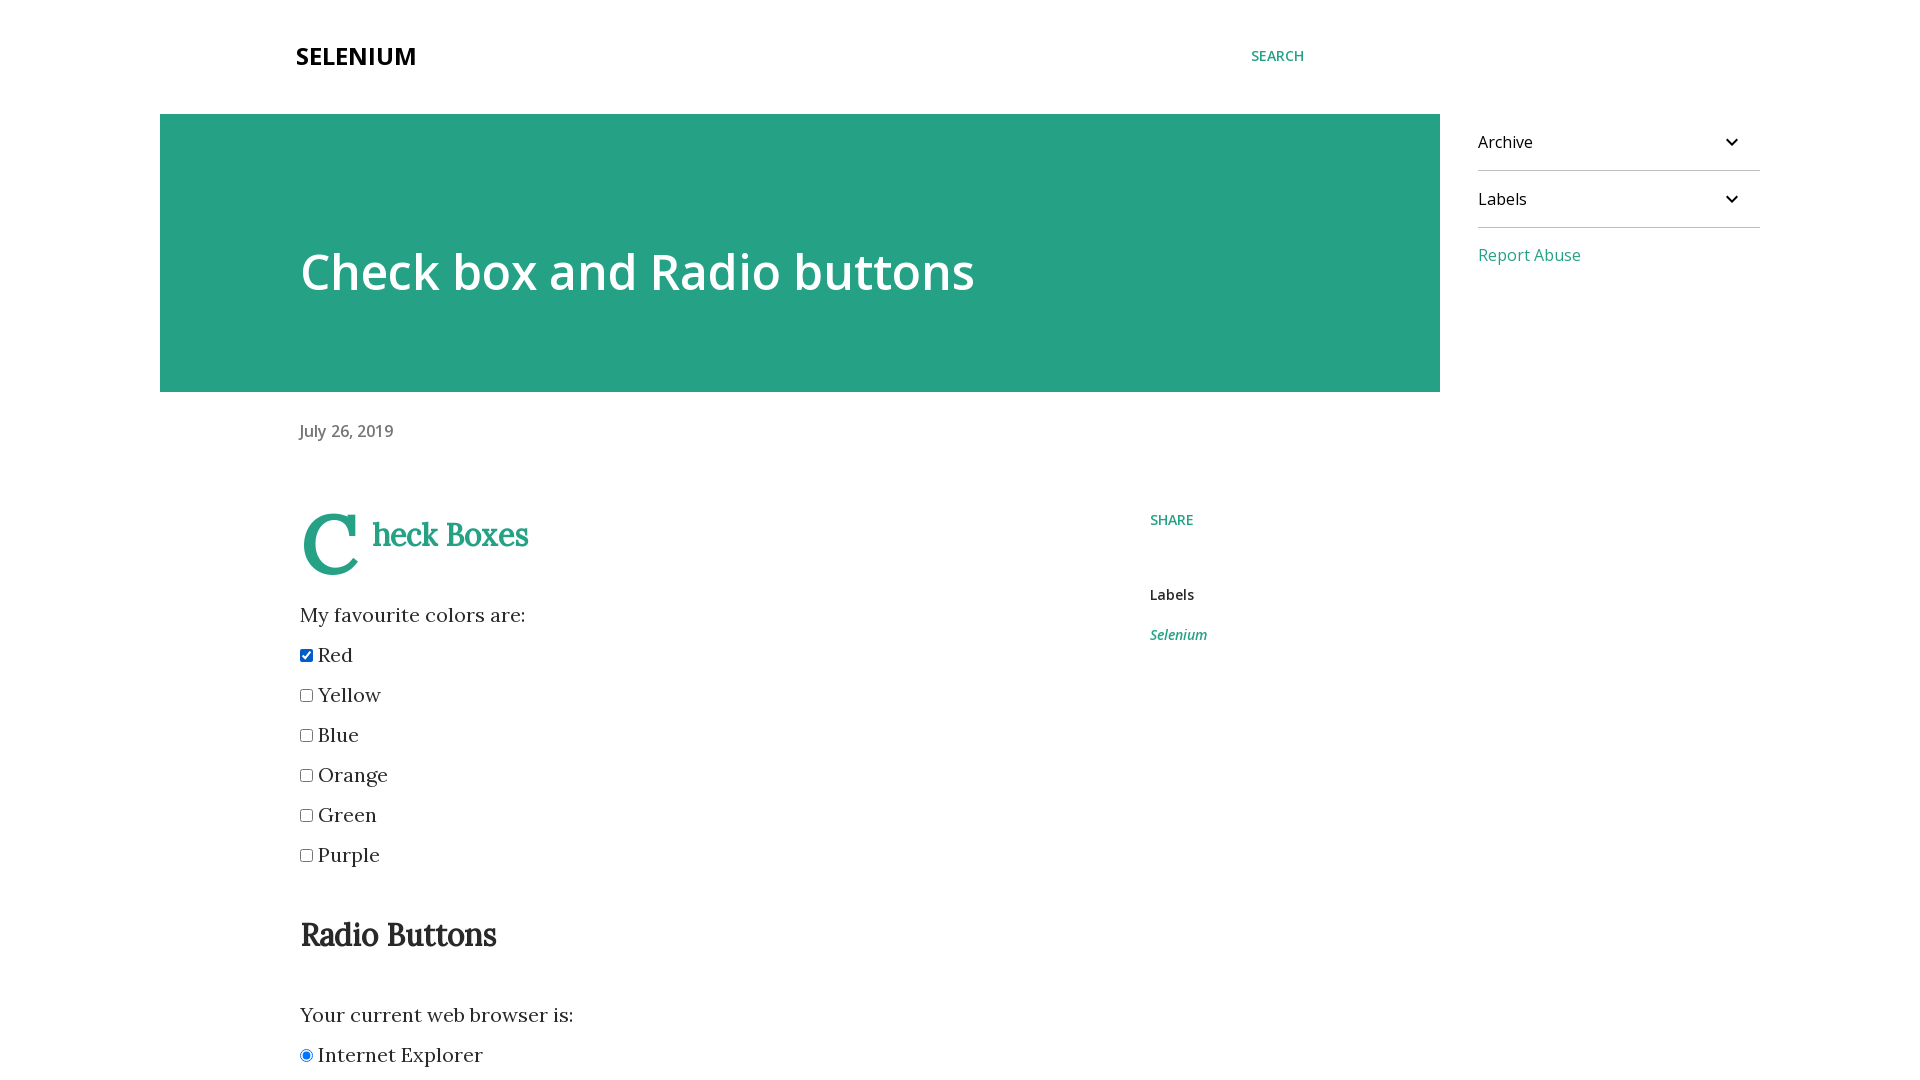

Clicked third checkbox in post body at (306, 736) on xpath=//*[@id='post-body-7702345506409447484']/div/input[3]
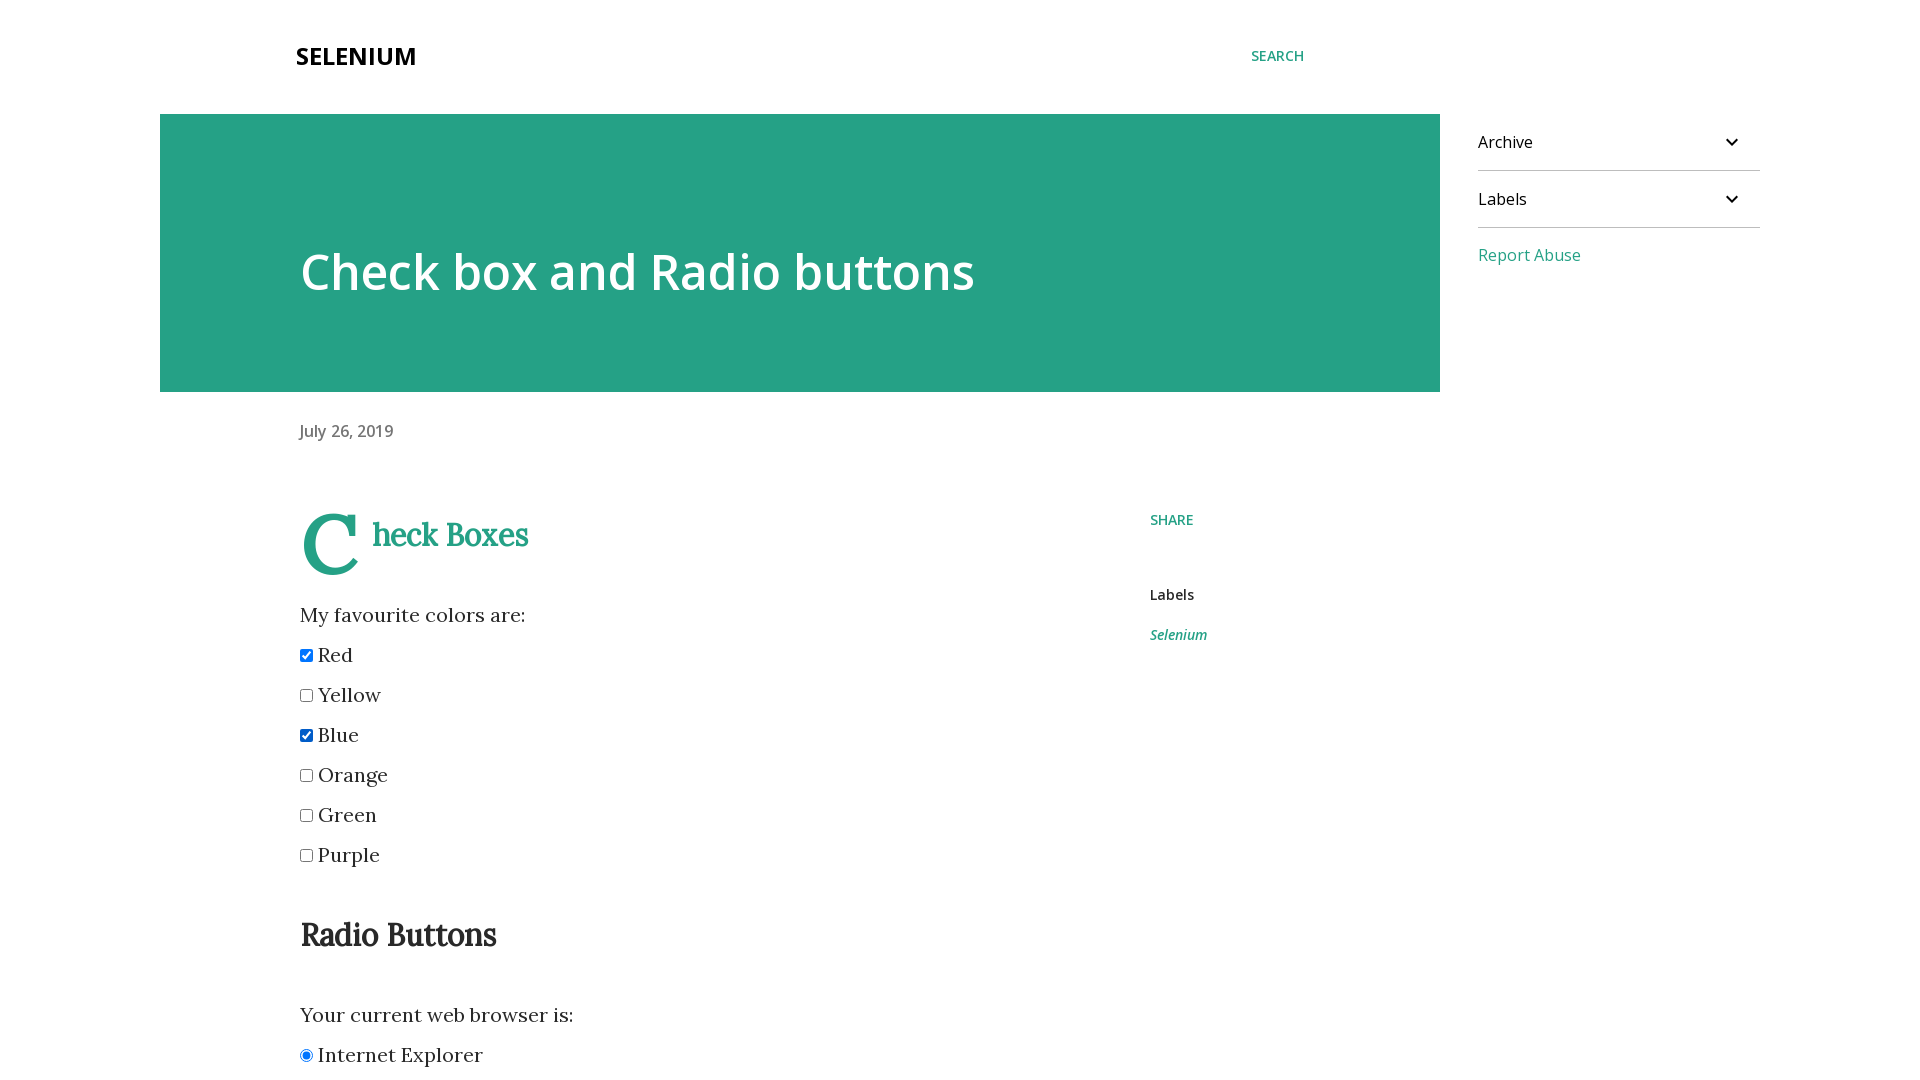

Clicked fifth checkbox in post body at (306, 816) on xpath=//*[@id='post-body-7702345506409447484']/div/input[5]
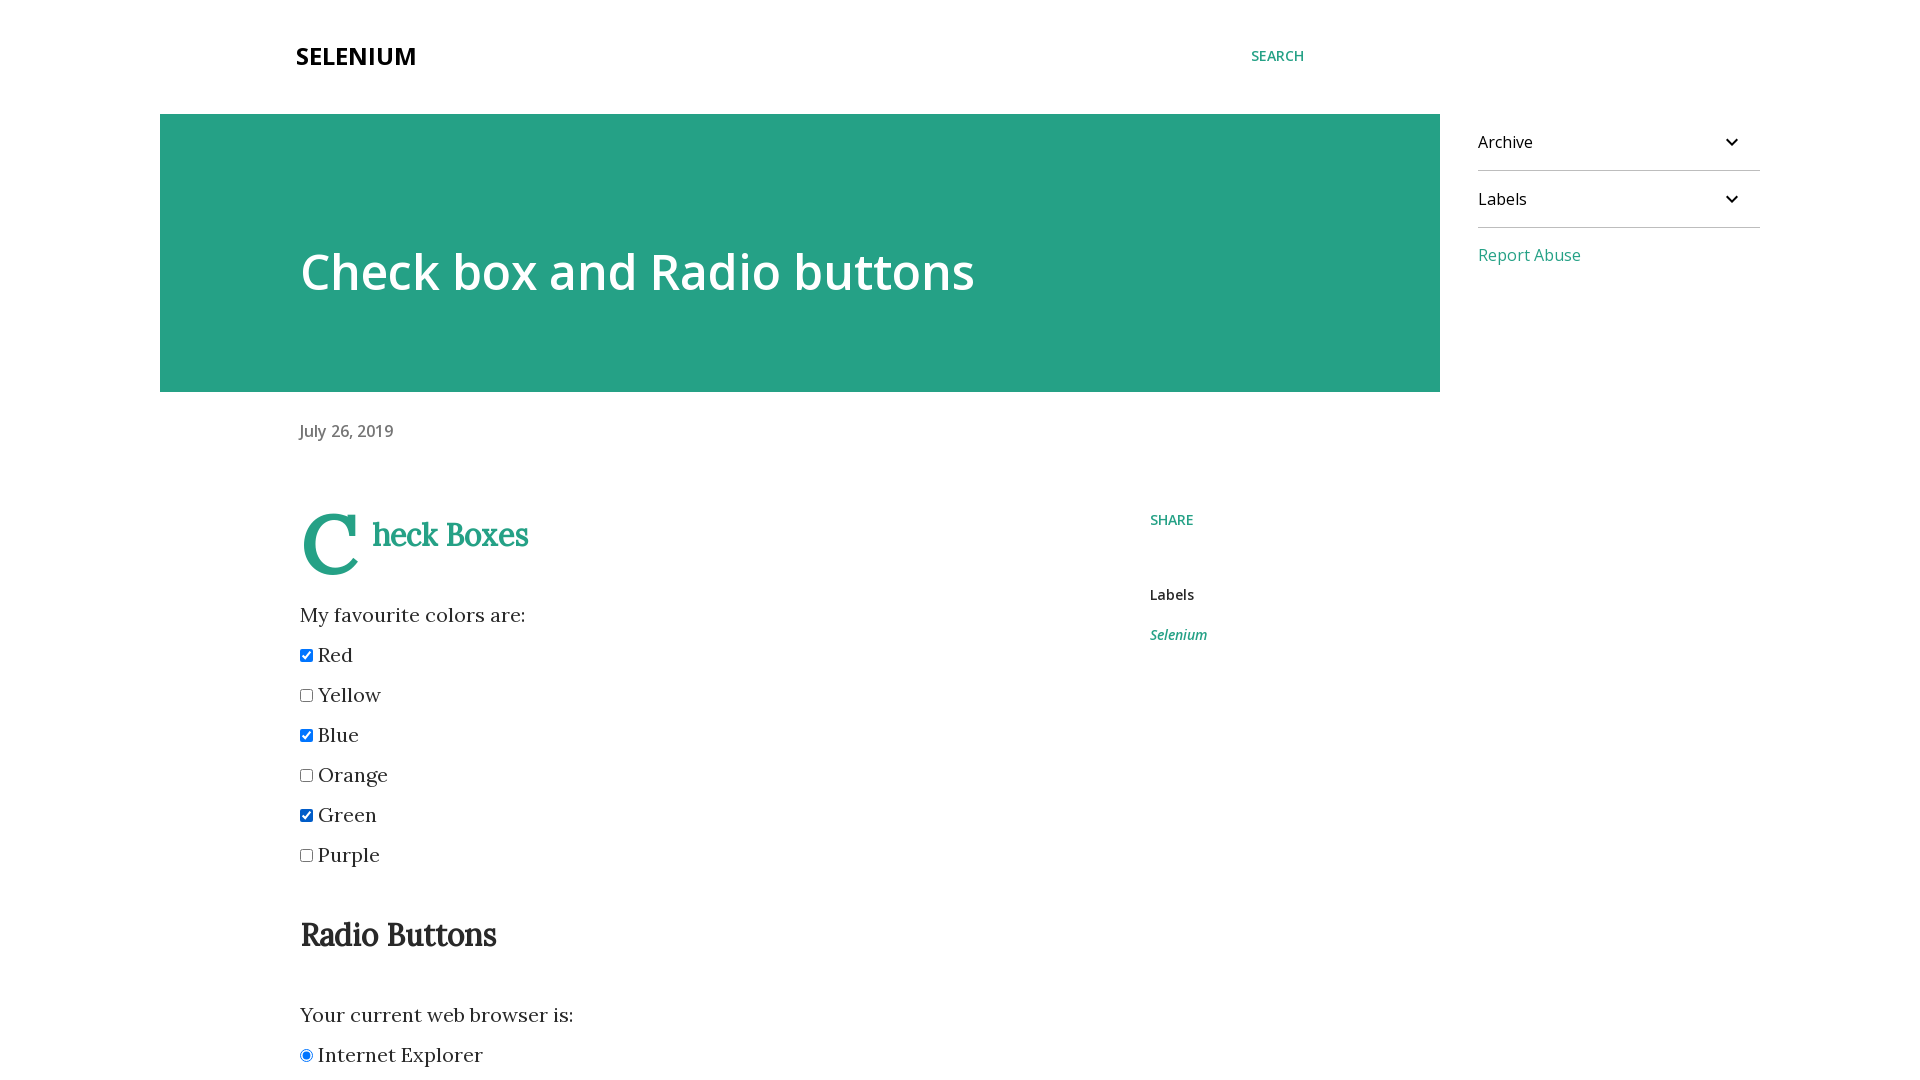

Clicked sixth checkbox in post body at (306, 856) on xpath=//*[@id='post-body-7702345506409447484']/div/input[6]
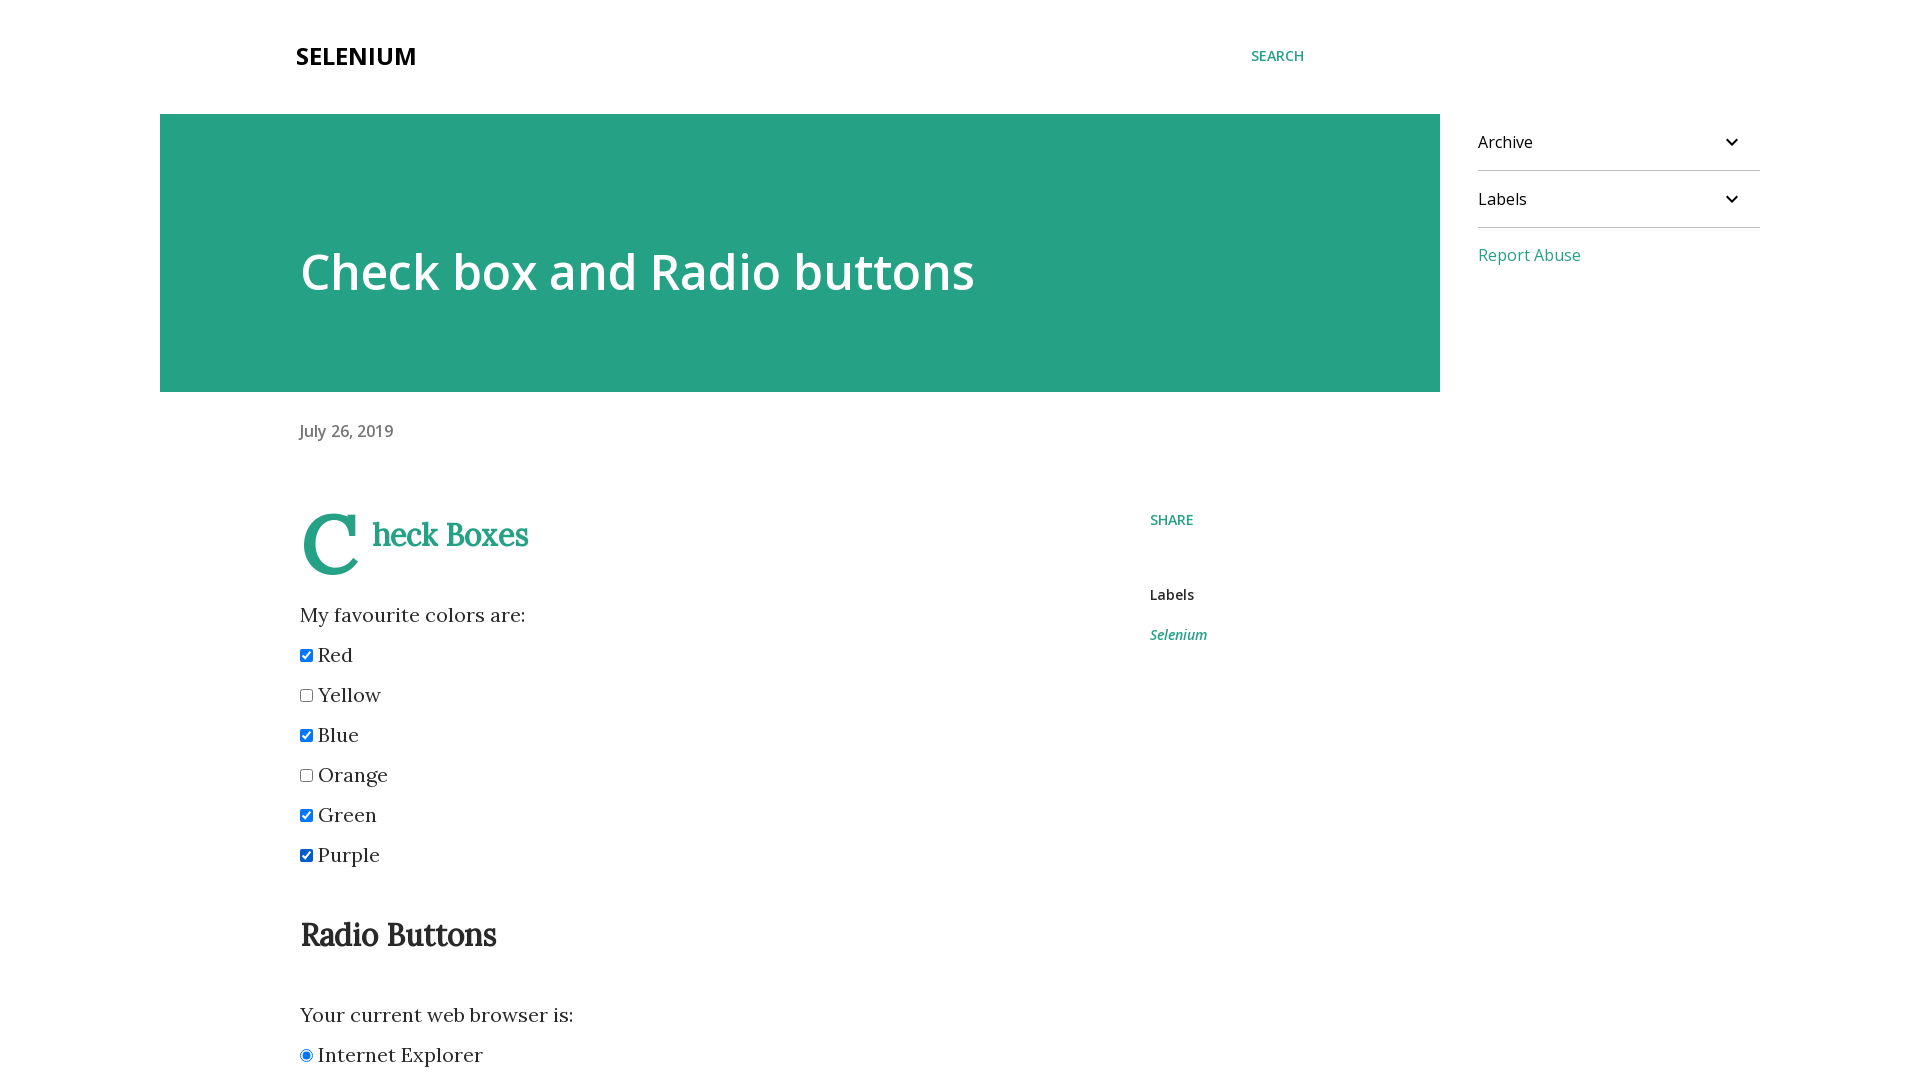

Clicked second radio button in nested div at (306, 540) on xpath=//*[@id='post-body-7702345506409447484']/div/div/input[2]
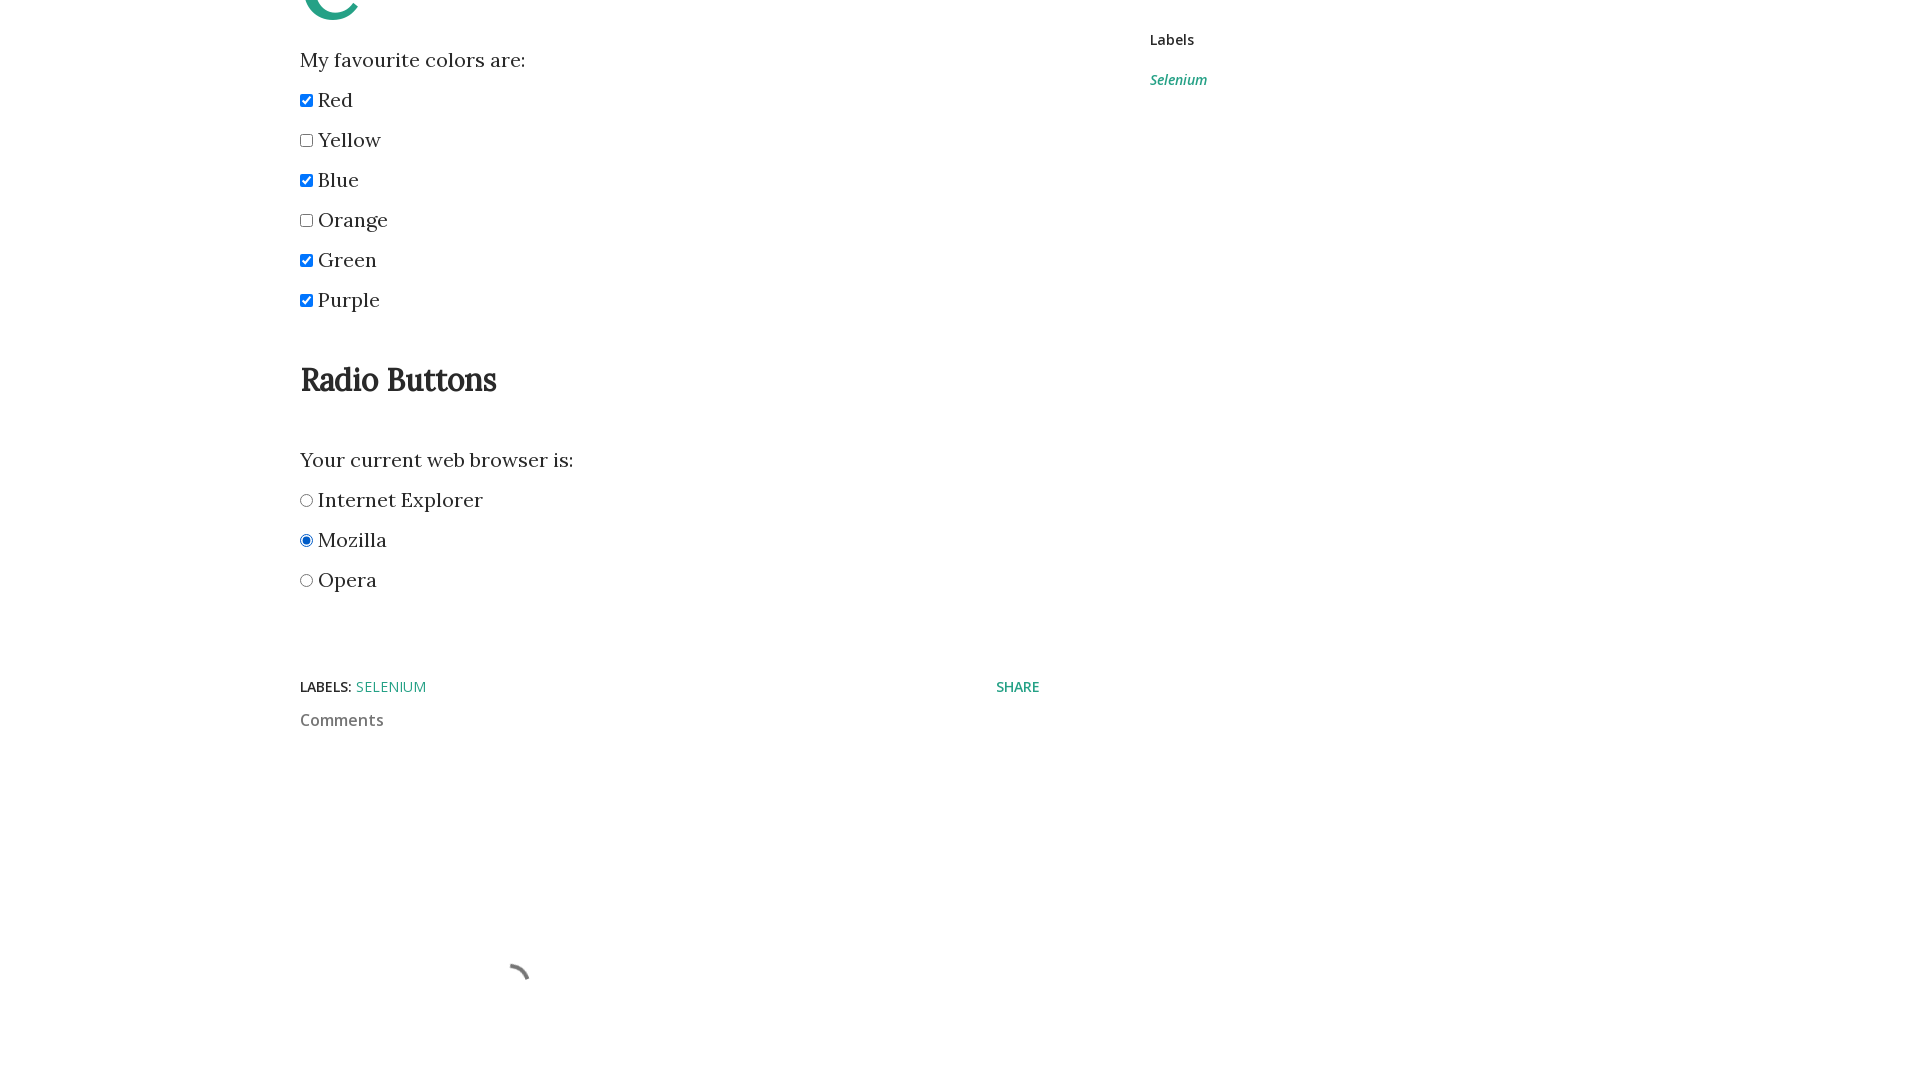

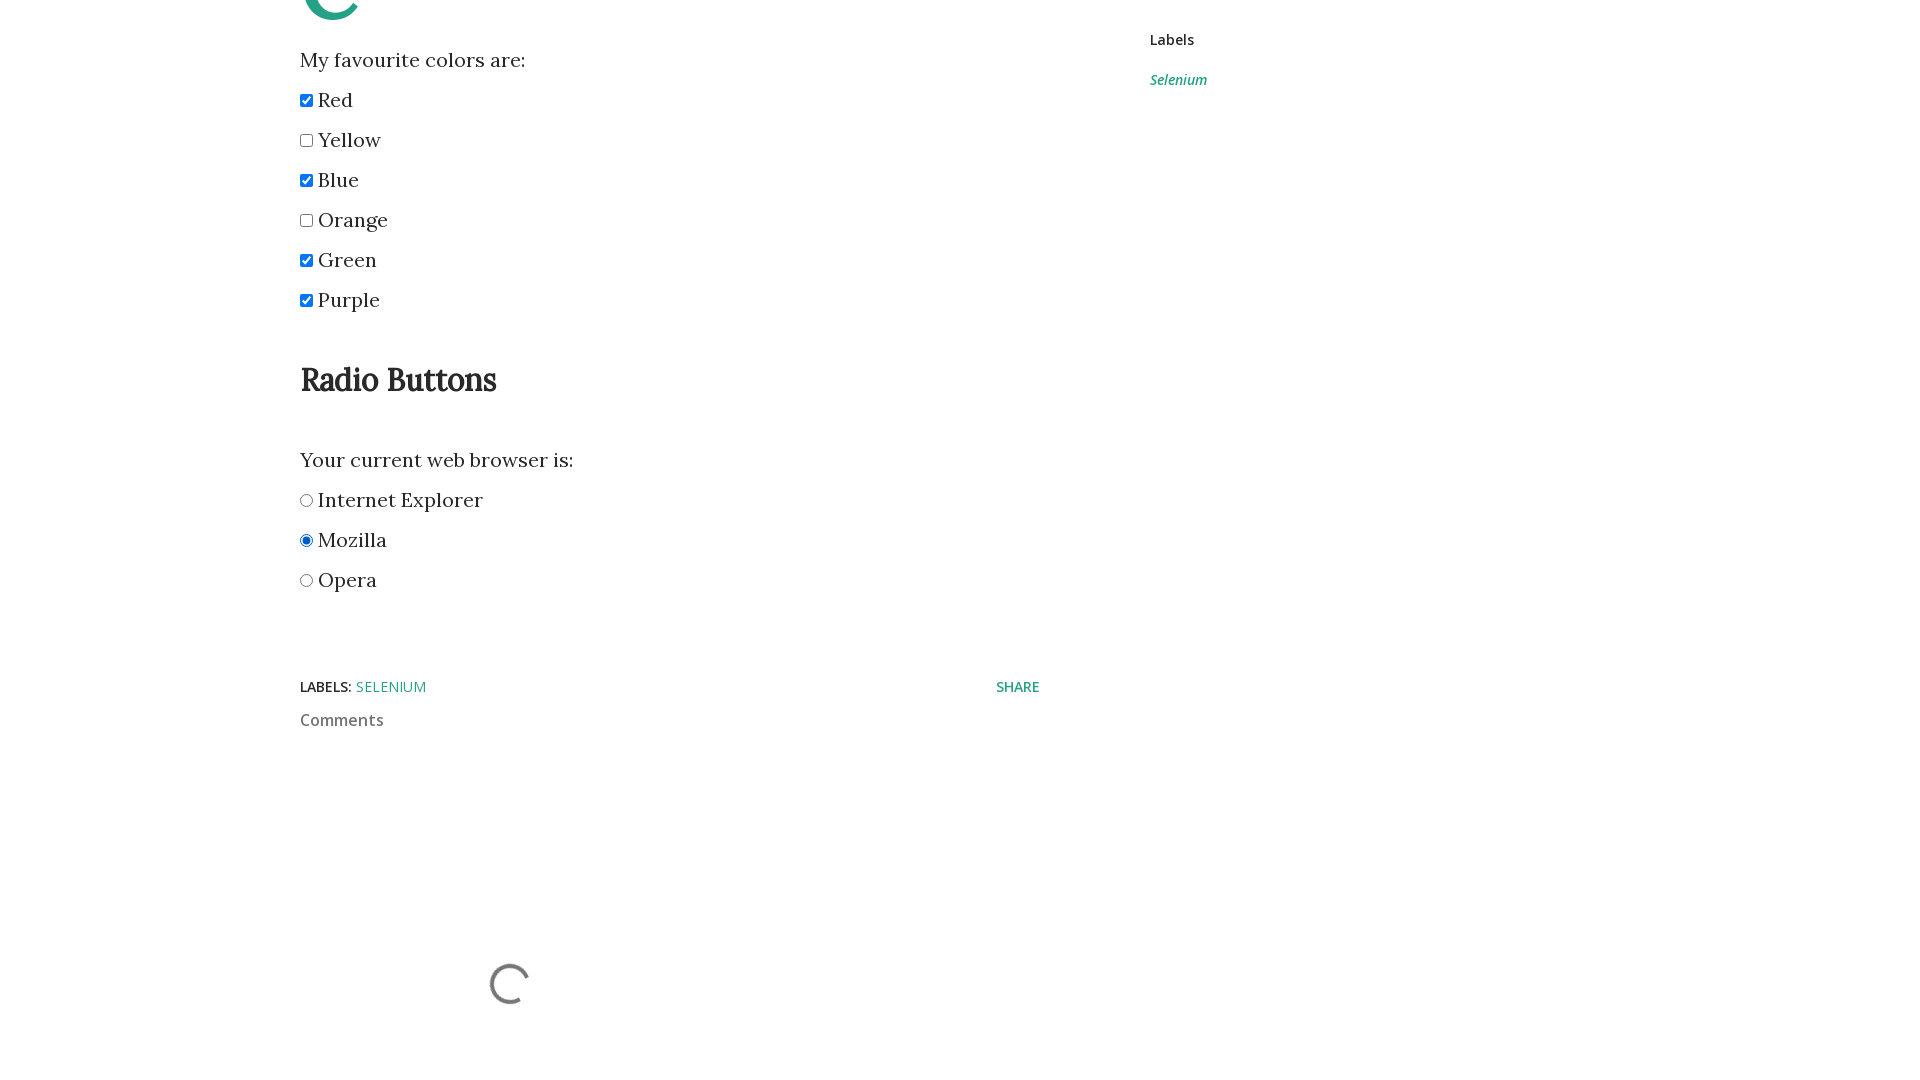